Tests the search functionality on python.org by entering a search term "cash" in the search box, submitting the search, and verifying that results are found.

Starting URL: http://www.python.org

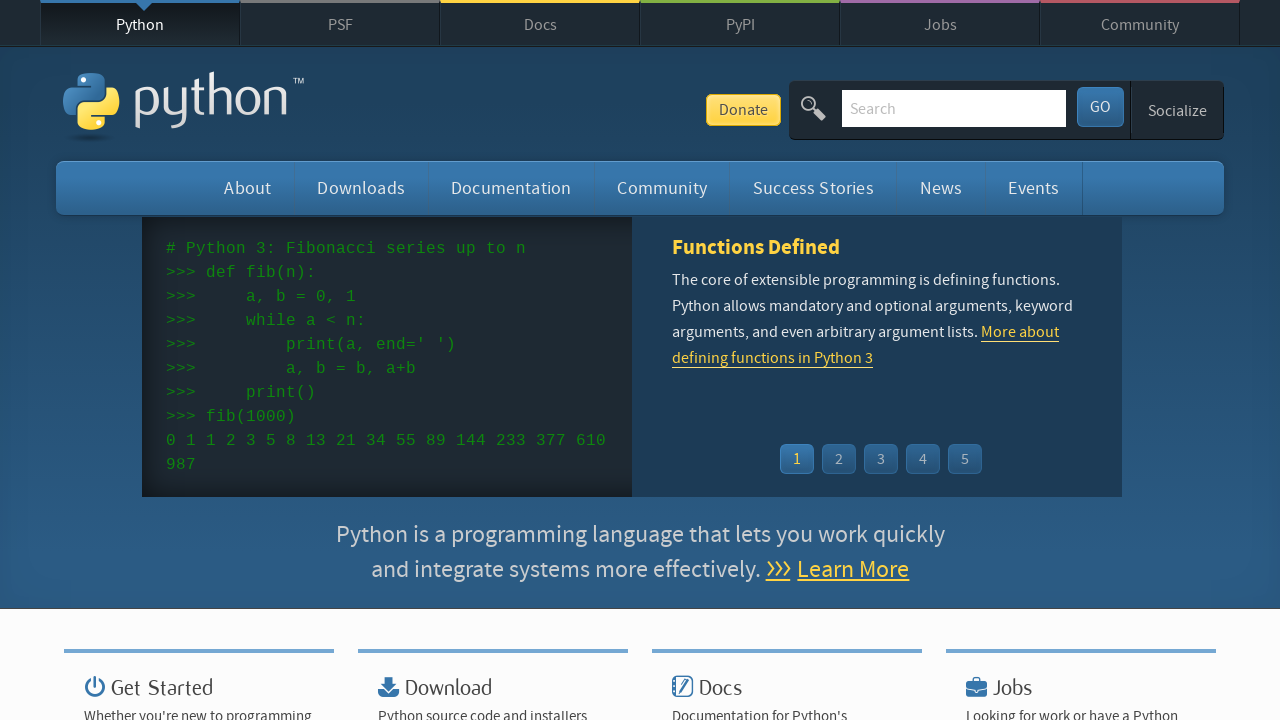

Verified 'Python' is in page title
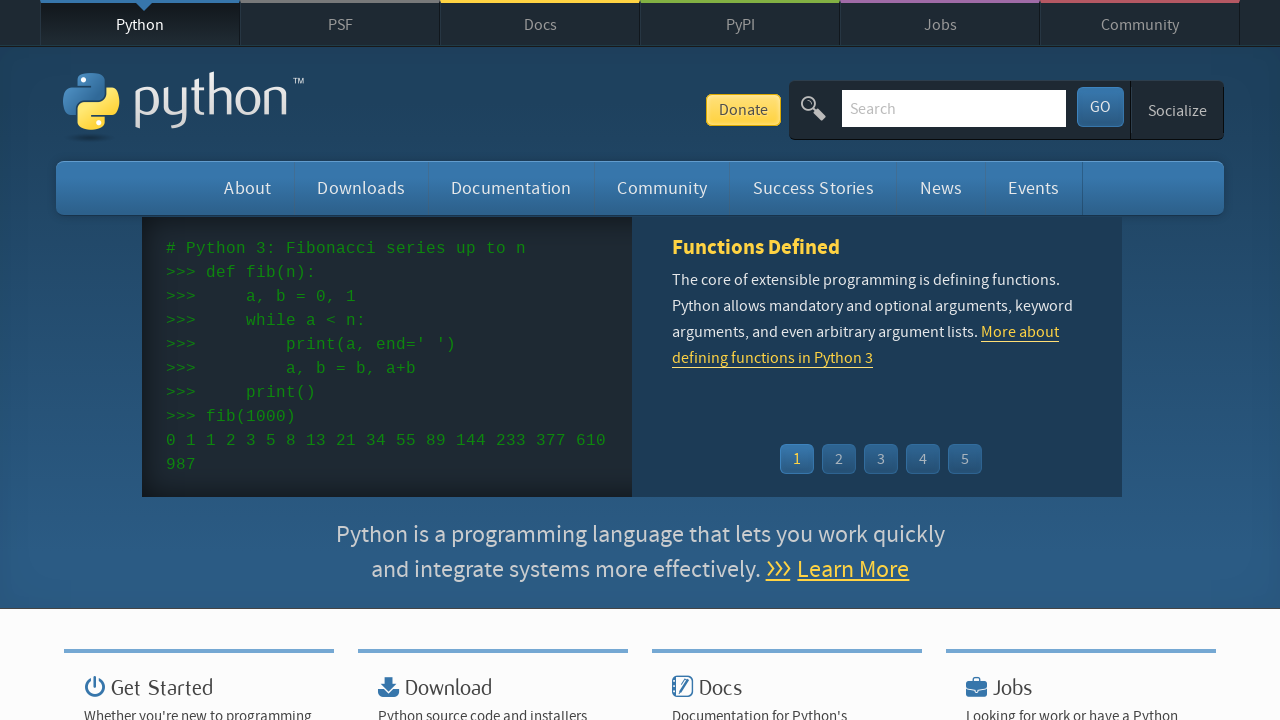

Located search box with name='q'
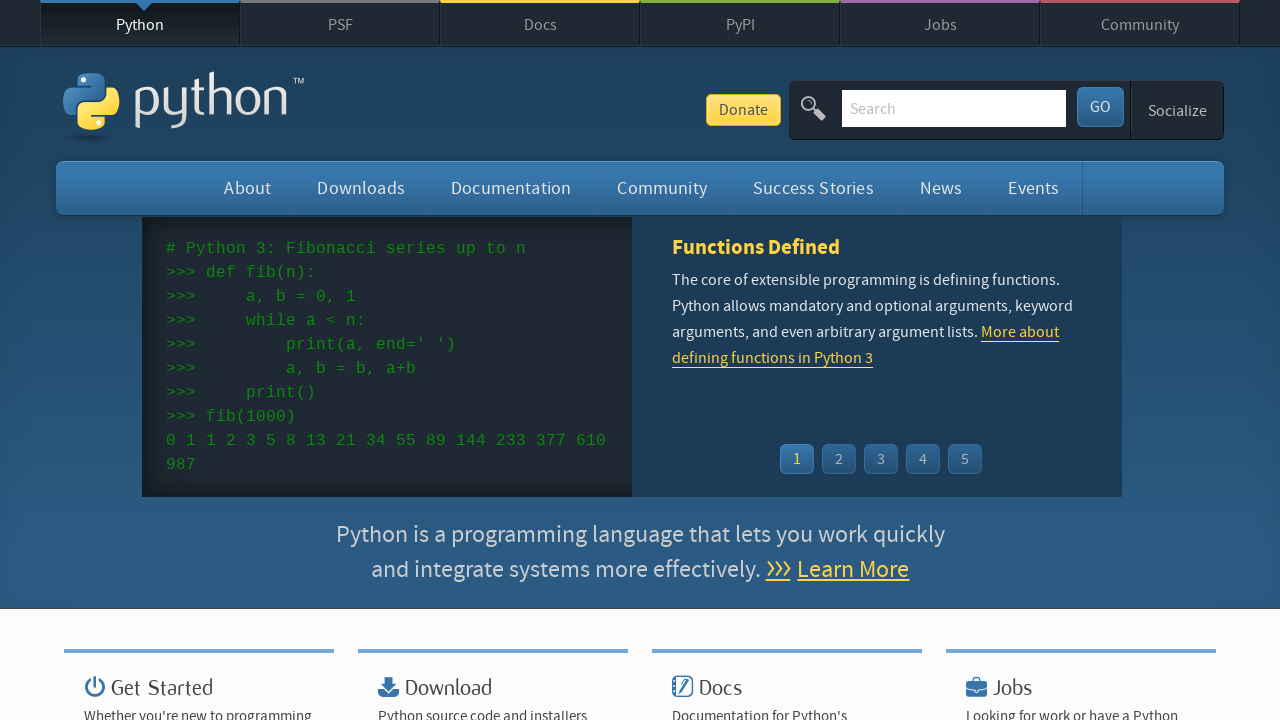

Cleared the search box on input[name='q']
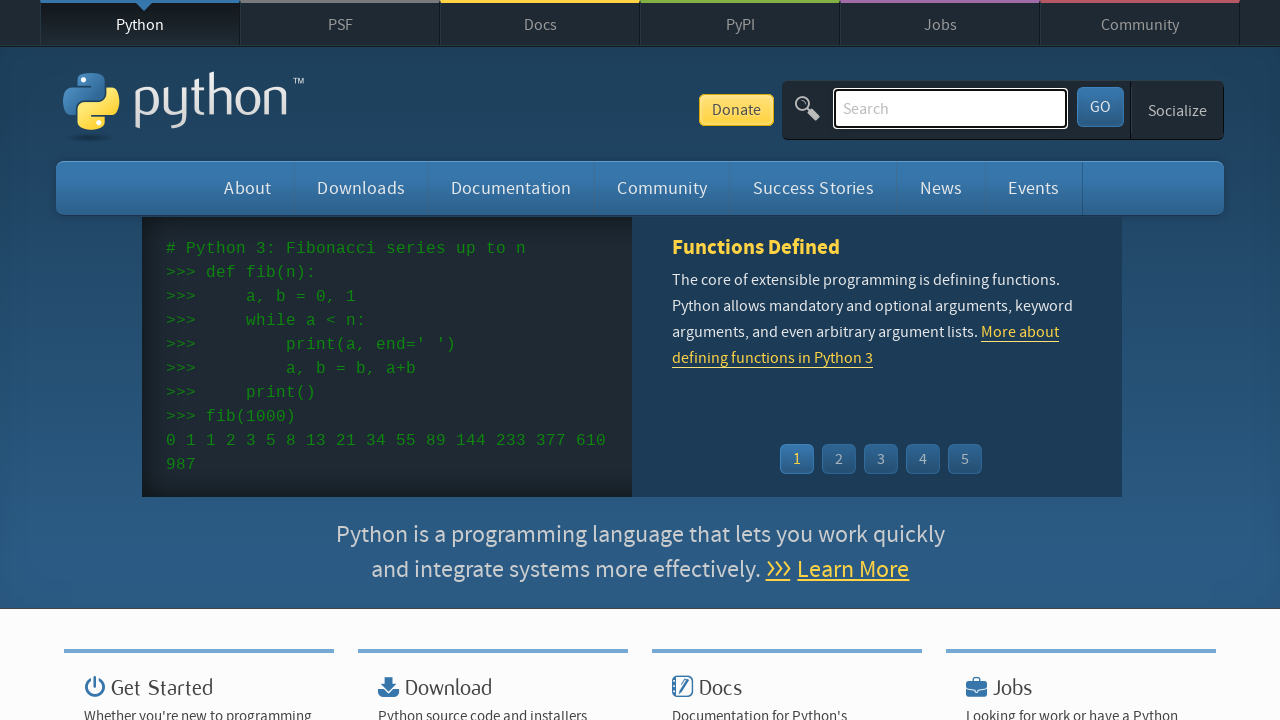

Entered search term 'cash' in search box on input[name='q']
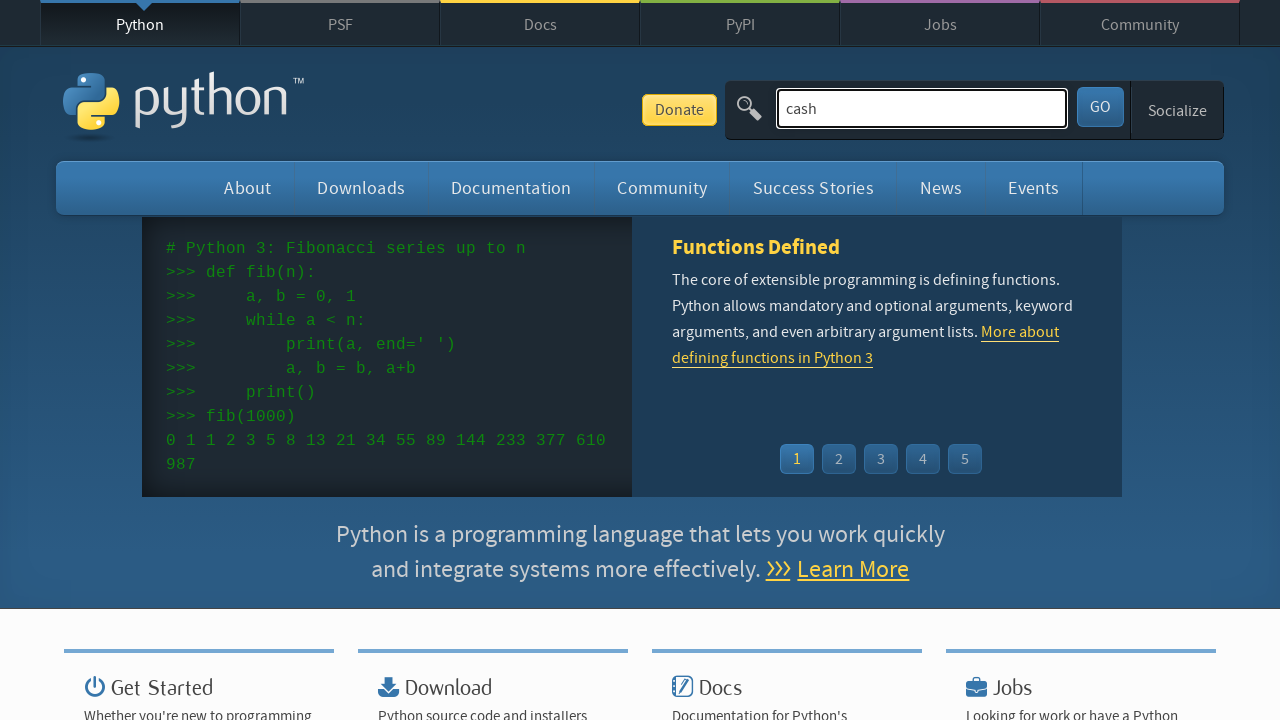

Pressed Enter to submit search on input[name='q']
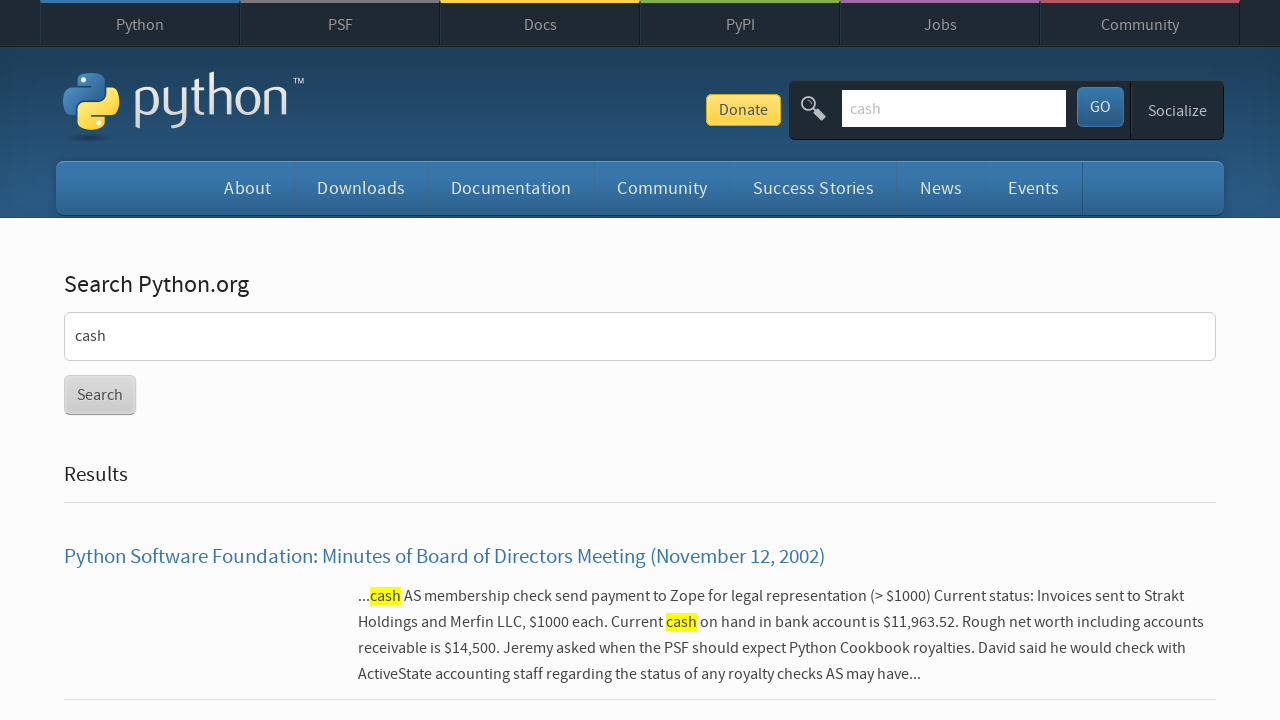

Waited for page to reach networkidle state
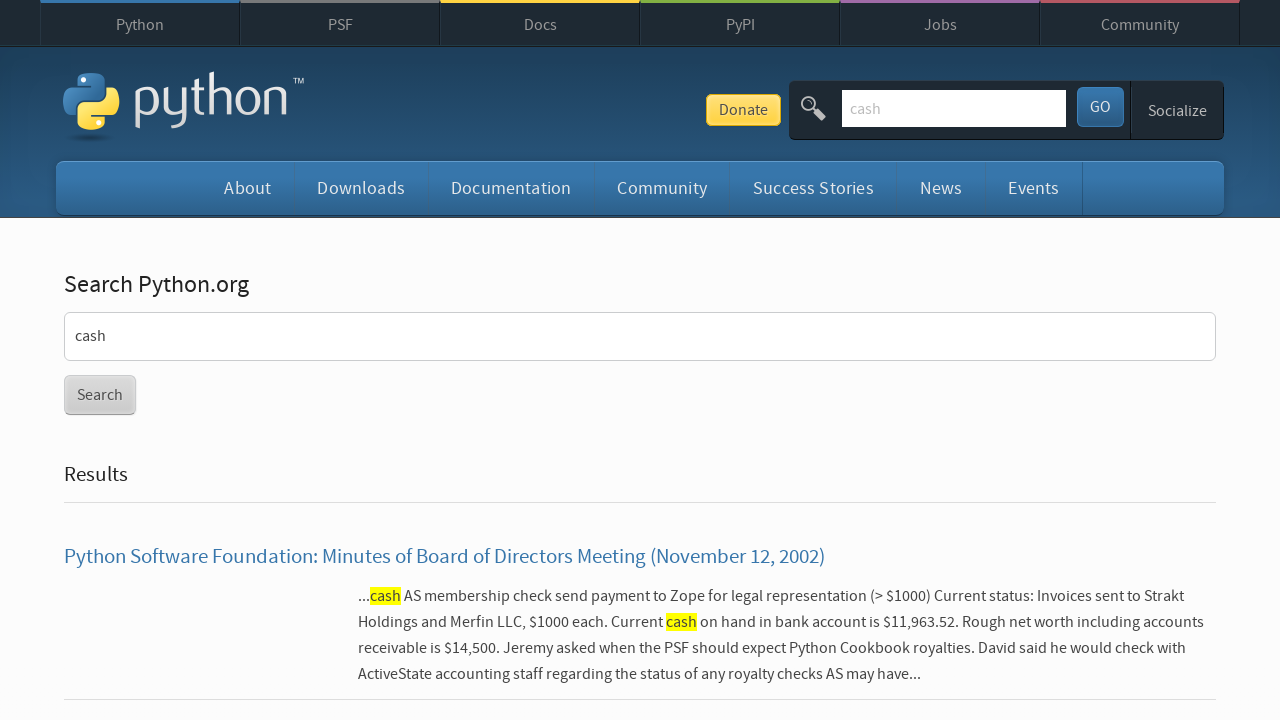

Verified search results were found (no 'No results found' message)
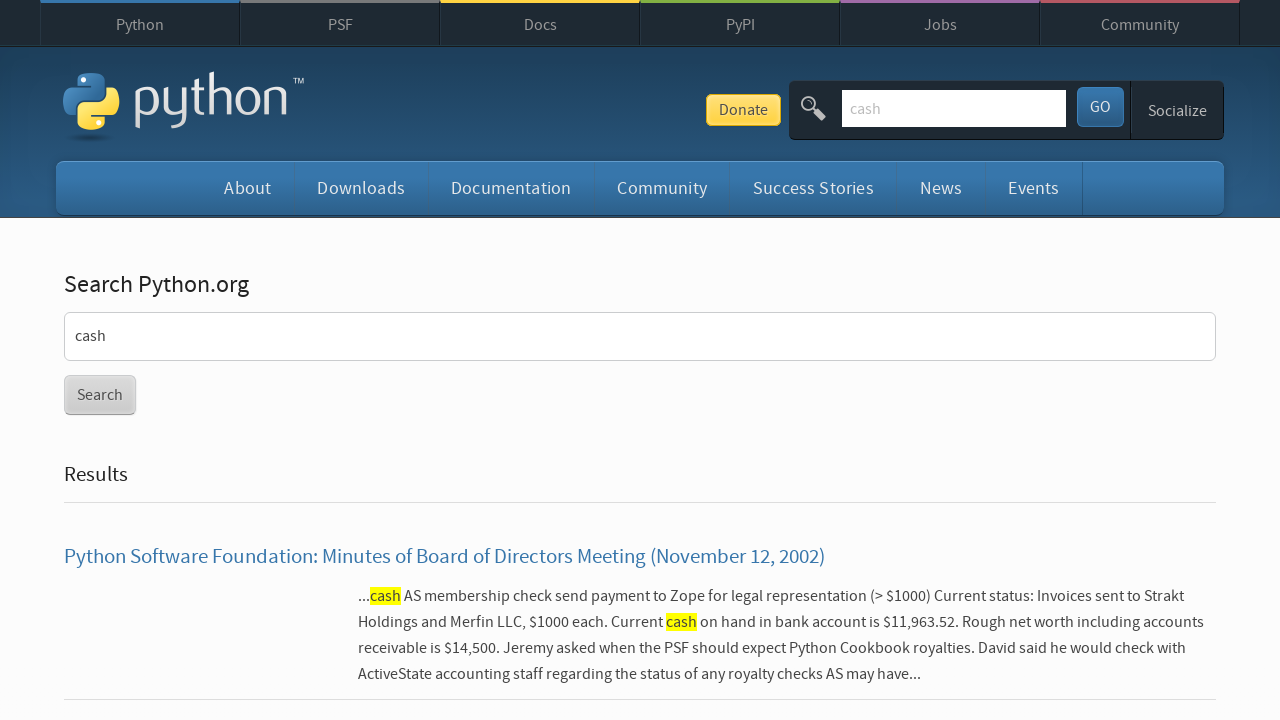

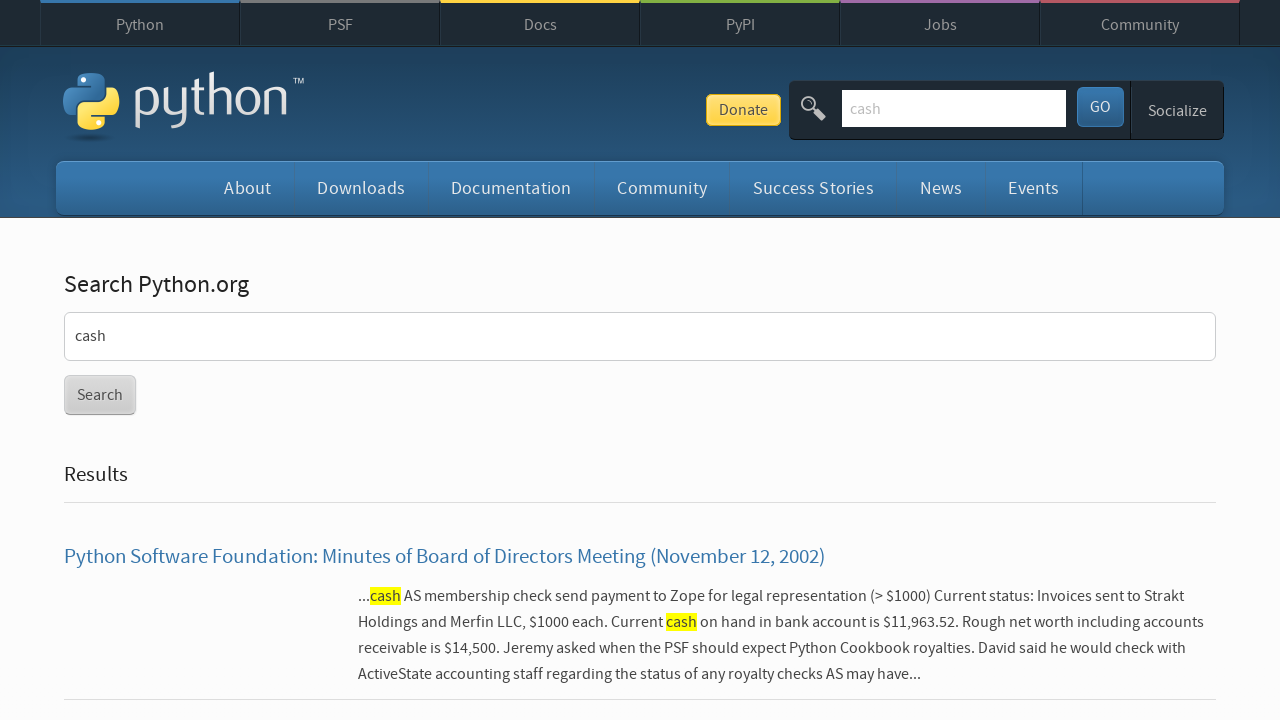